Tests drag-and-drop functionality by dragging a shirt item to a droppable area, then manipulates a quantity slider, and verifies product details are displayed including product name, quantity, and price.

Starting URL: http://webapps.tekstac.com/OnlineShopping/fashion.html

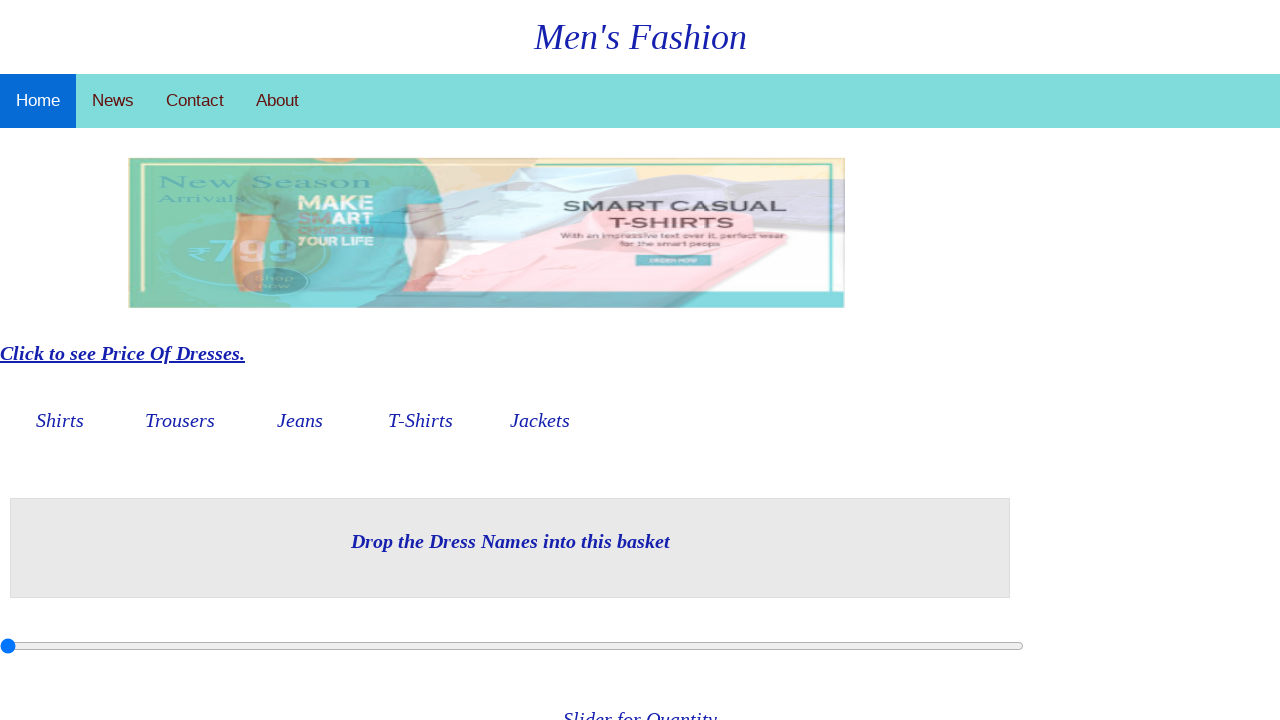

Dragged Shirts item to droppable area at (510, 548)
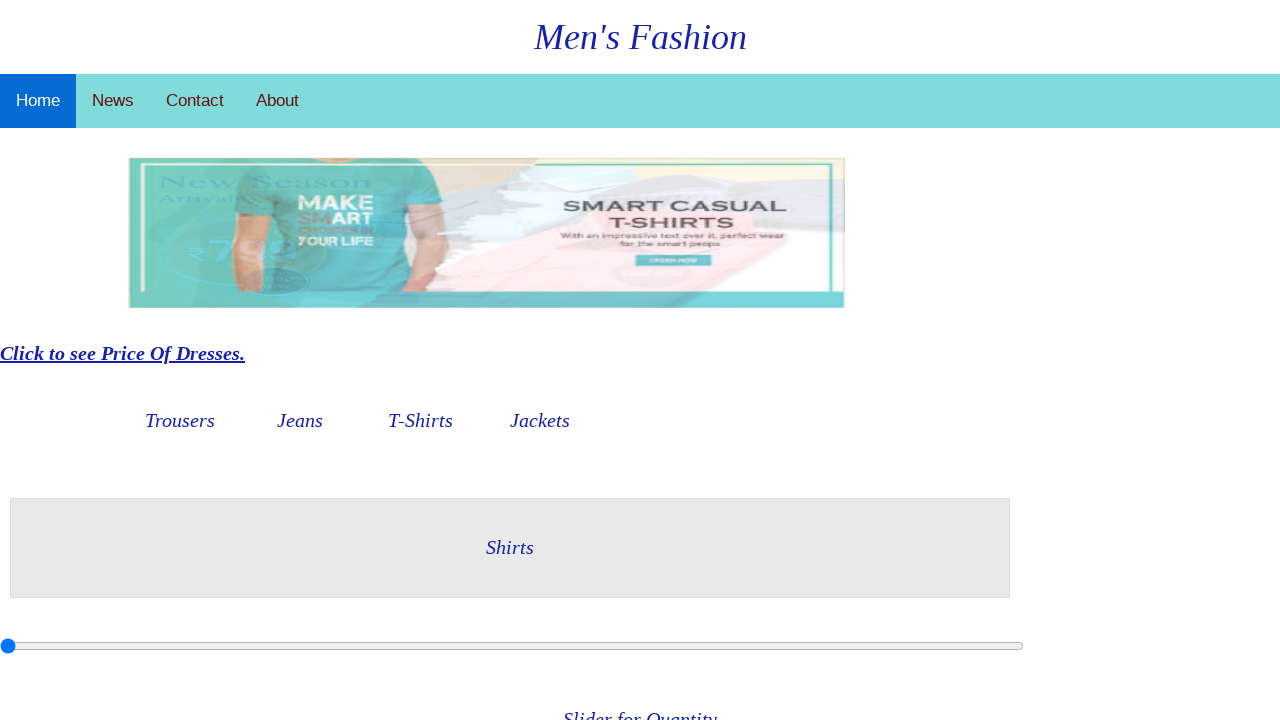

Clicked on quantity slider to focus it at (512, 646) on #myRange
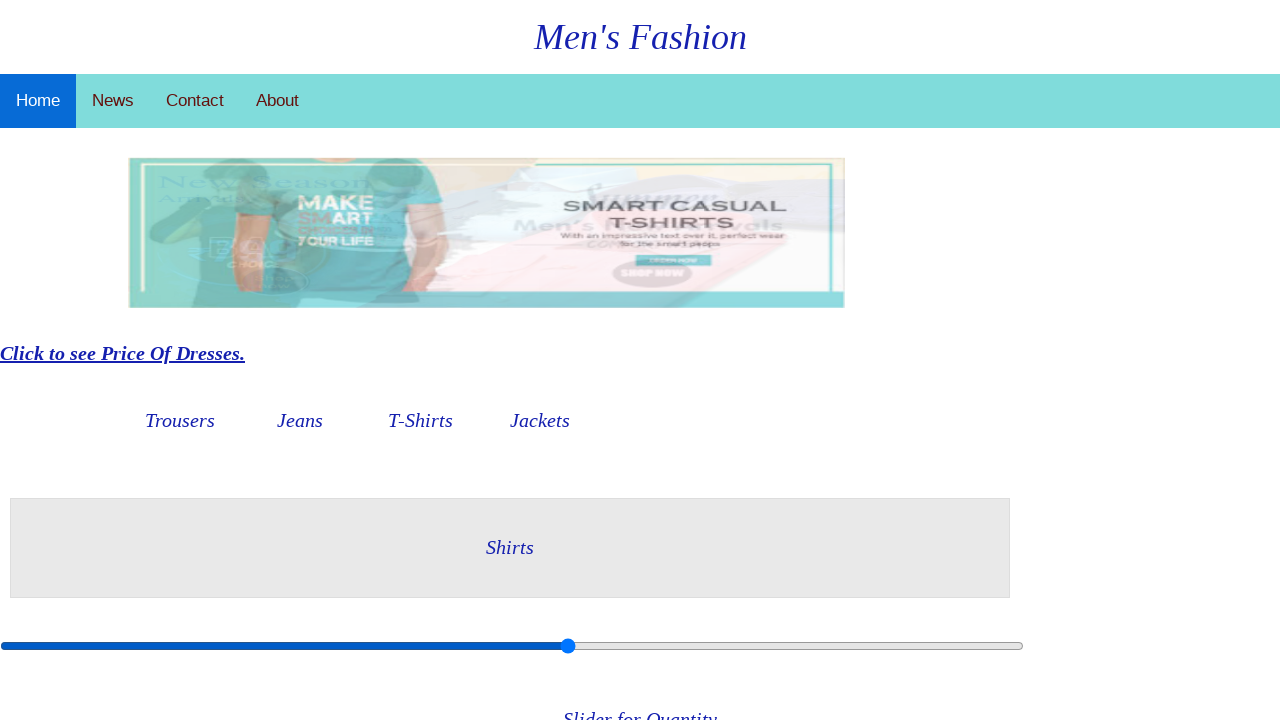

Dragged slider to set quantity value to 5 at (502, 646)
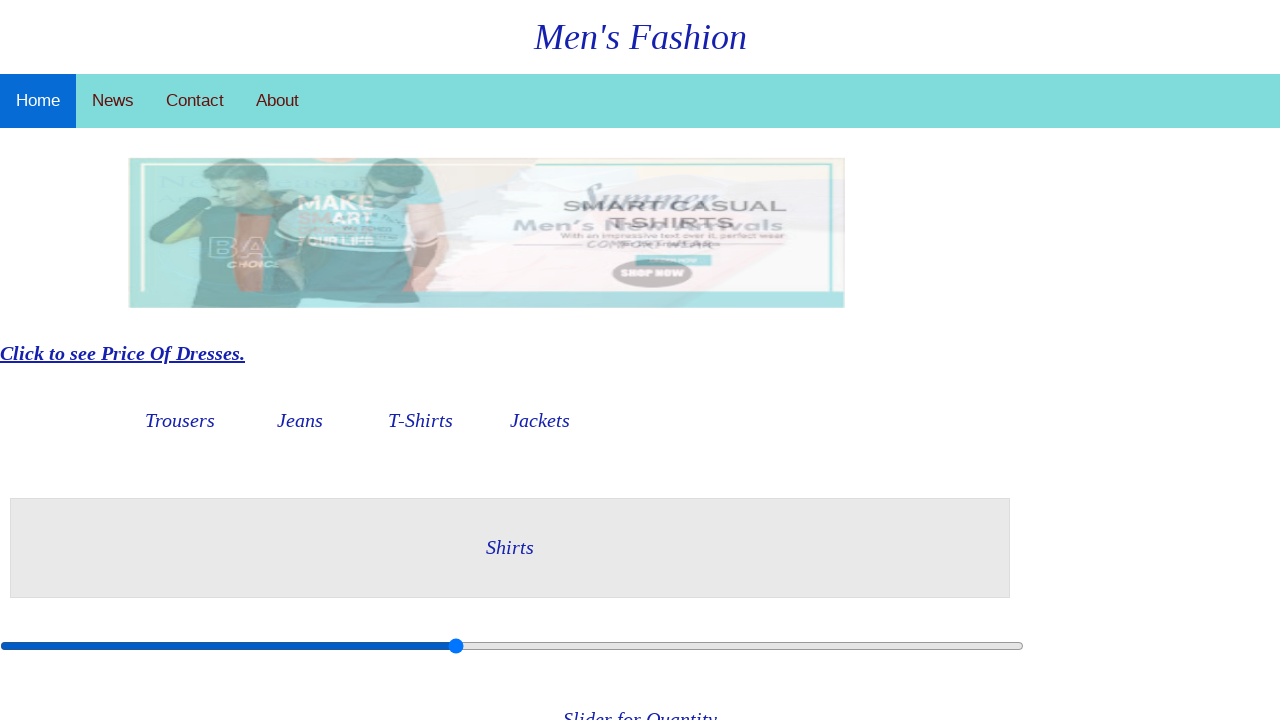

Product name element loaded
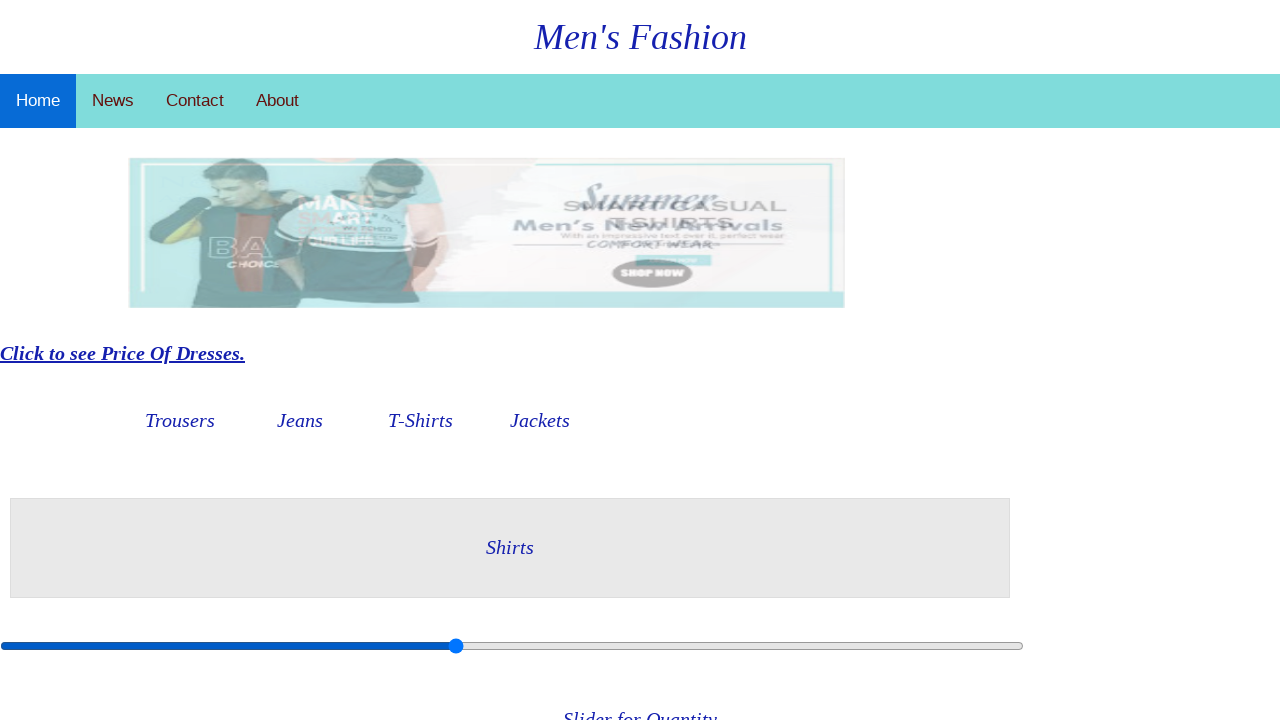

Product price element loaded
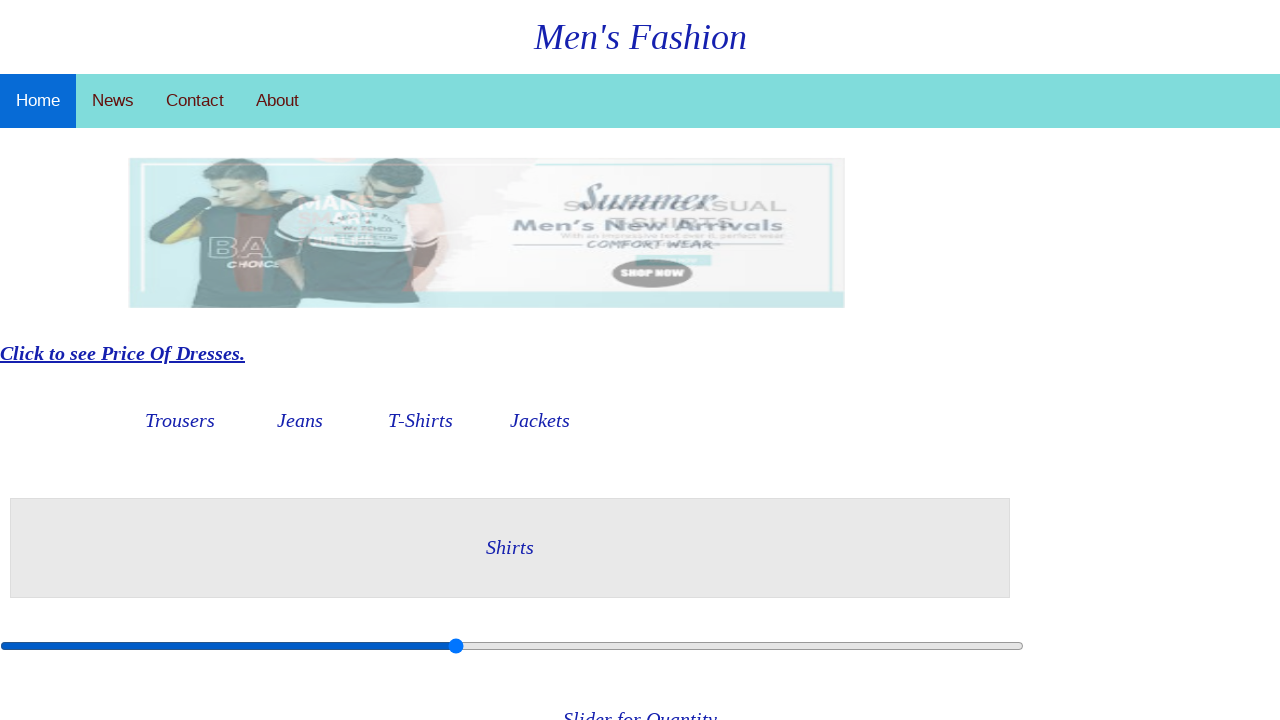

Quantity information element loaded and verified
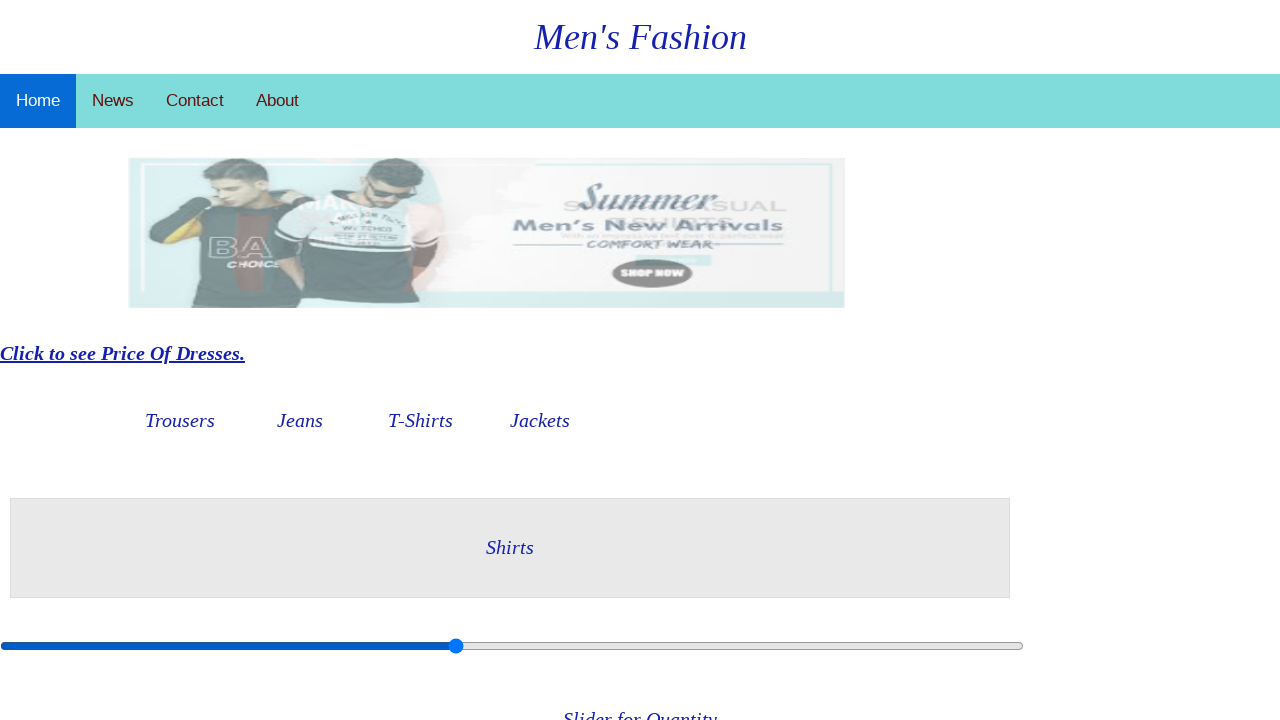

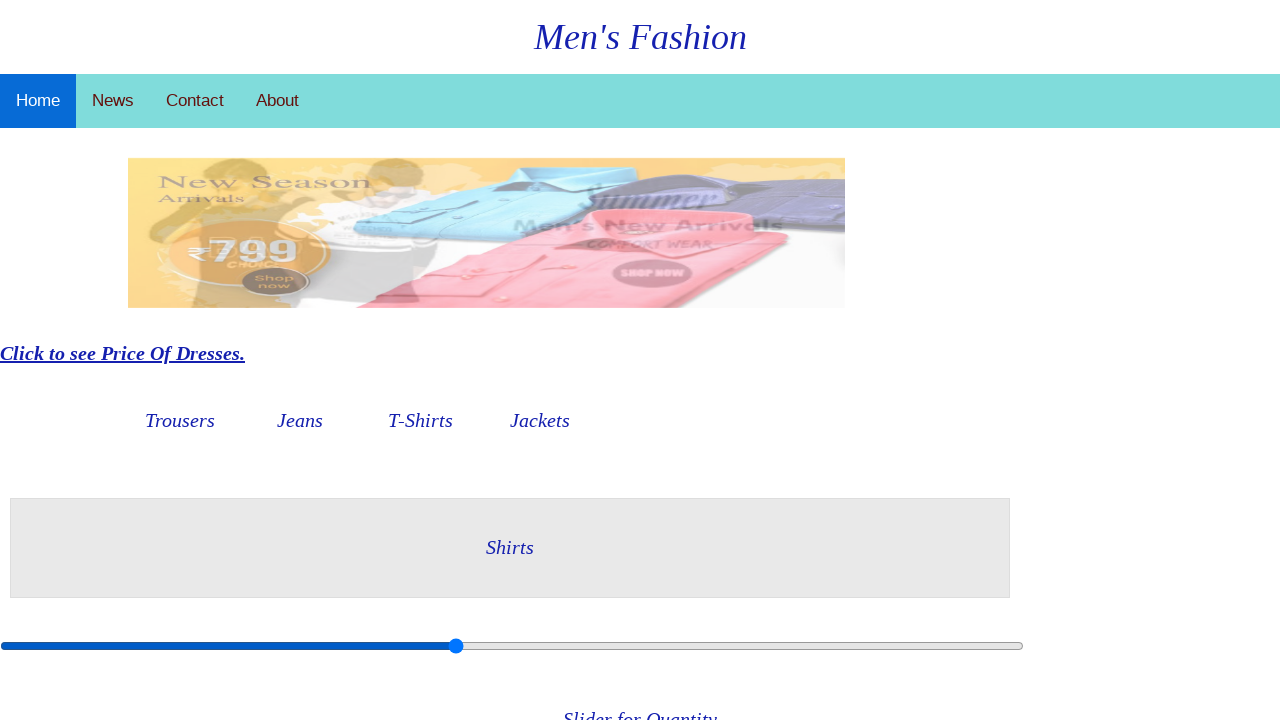